Tests the Python.org website search functionality by searching for "pycon" and verifying results are returned

Starting URL: https://www.python.org

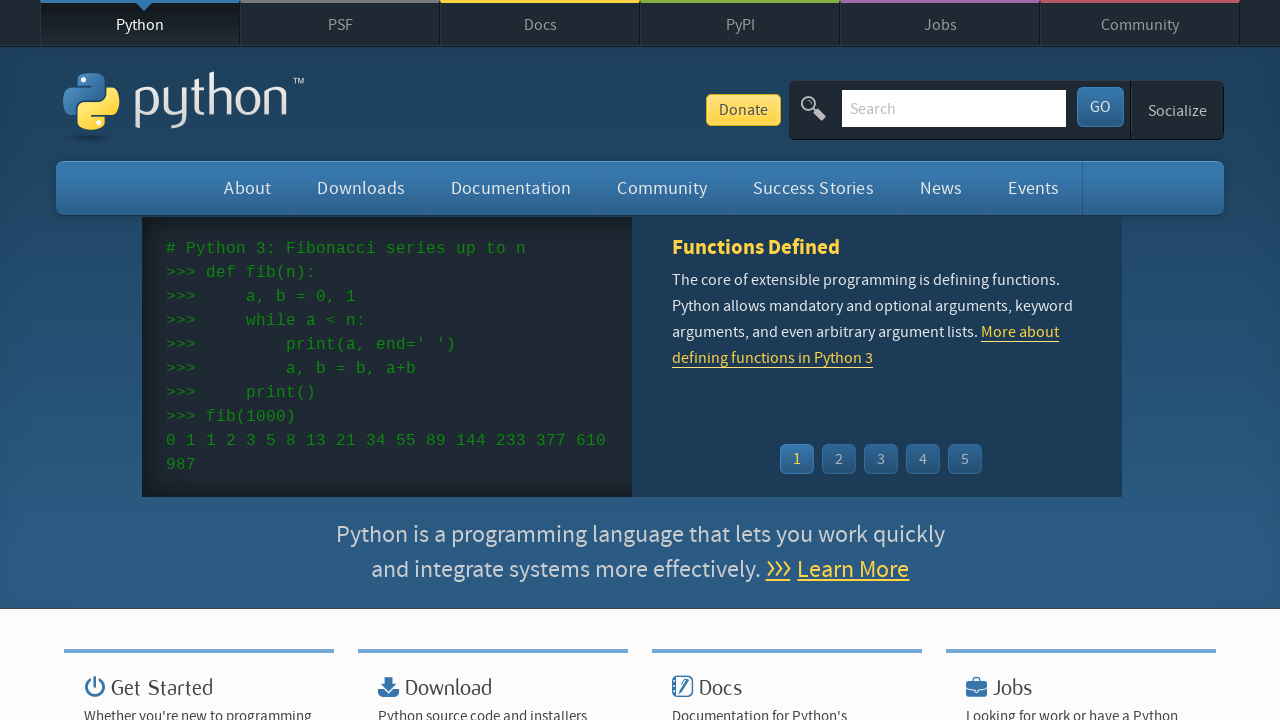

Verified 'Python' is in page title
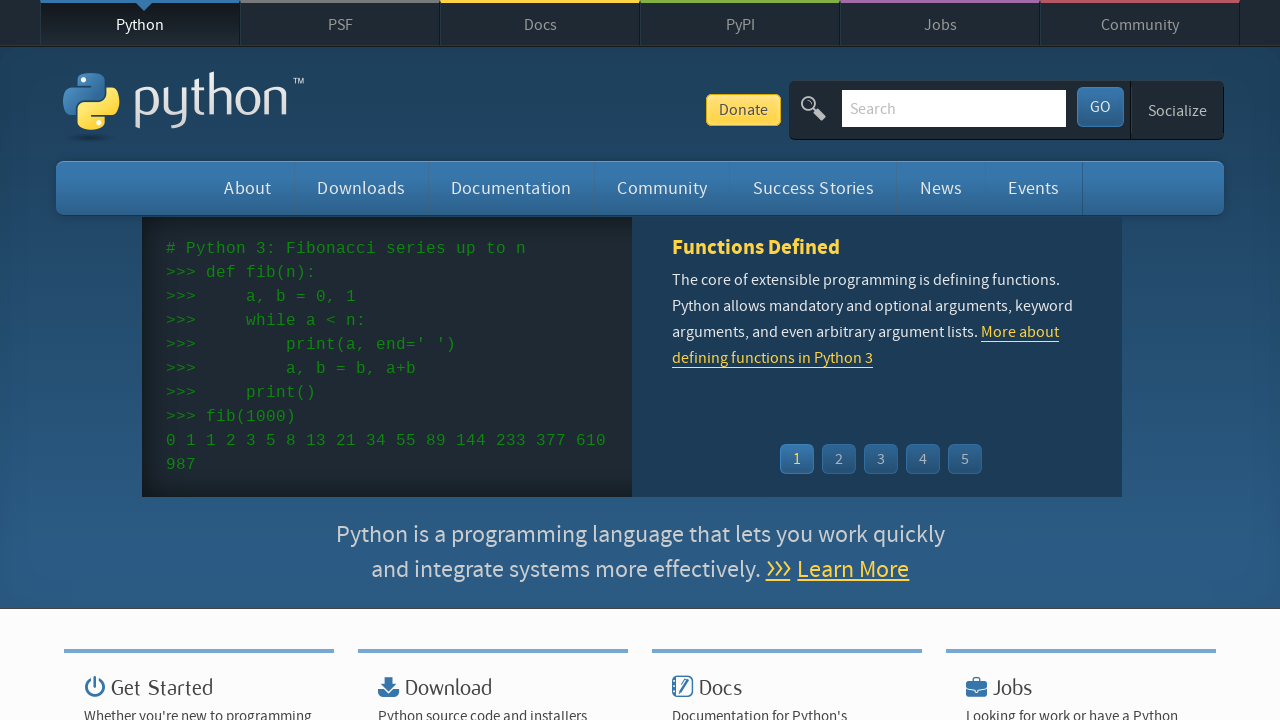

Filled search box with 'pycon' on input[name='q']
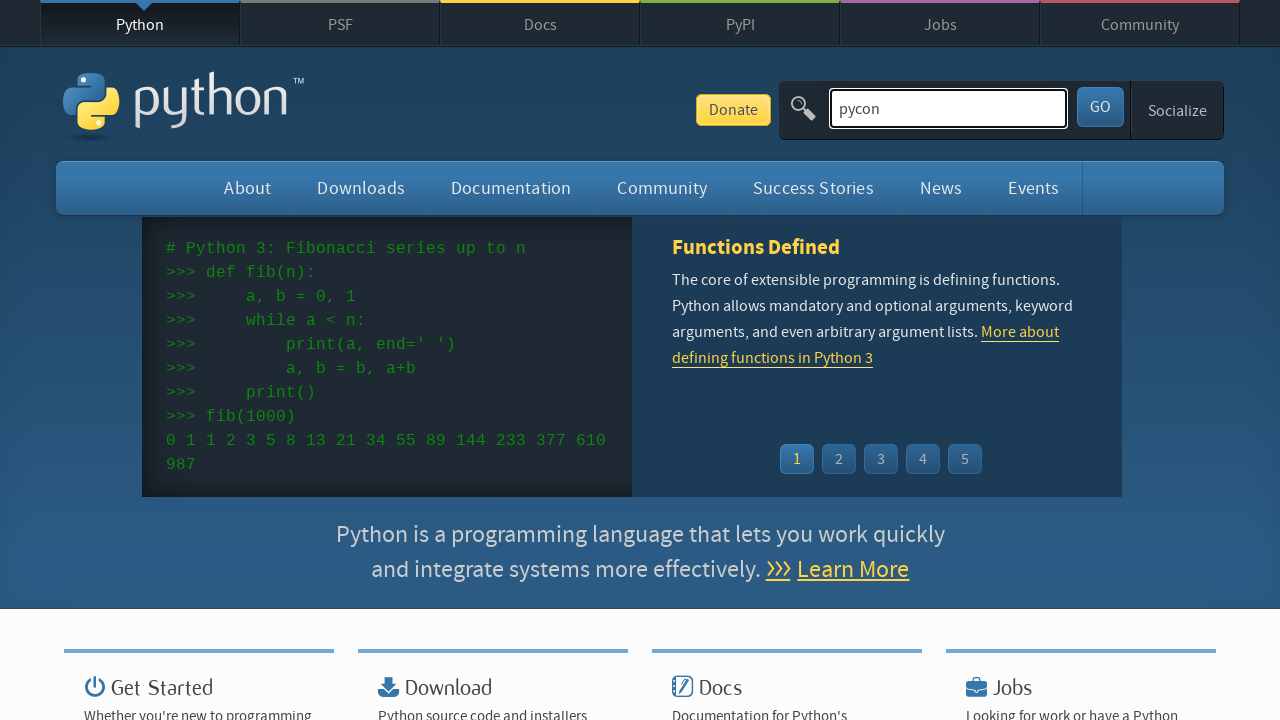

Pressed Enter to submit search query on input[name='q']
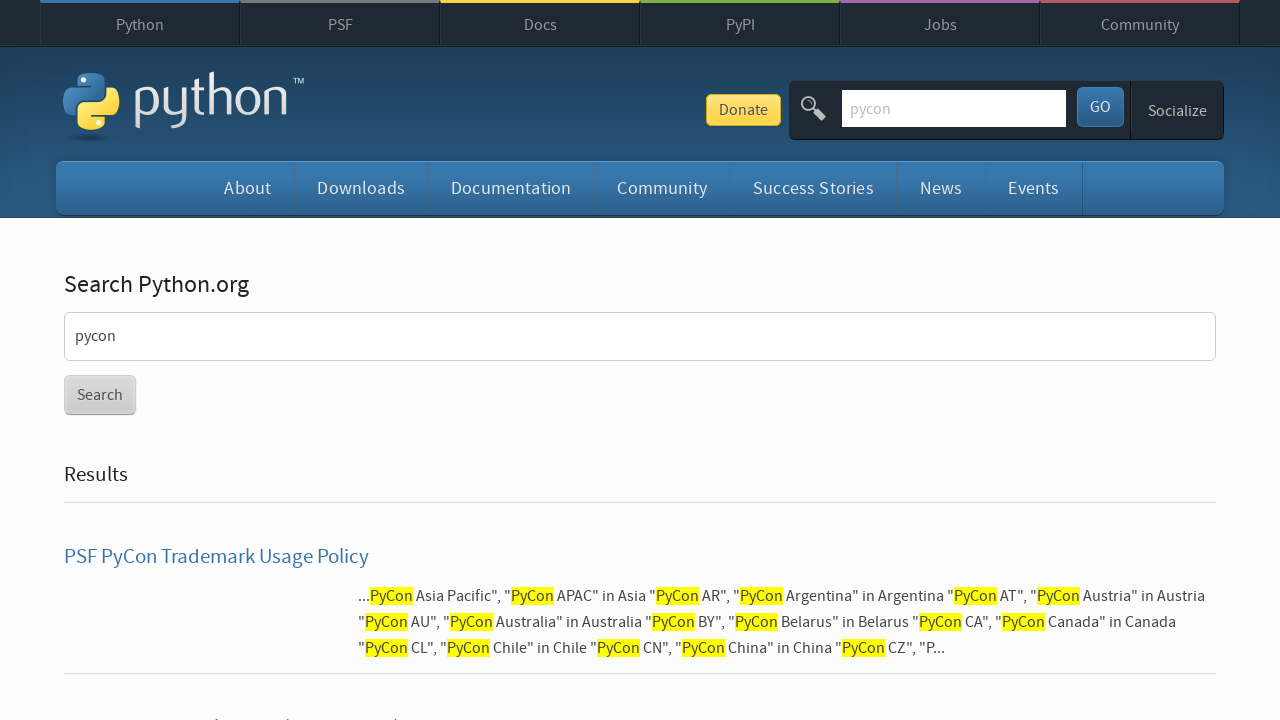

Waited for page to load (domcontentloaded state)
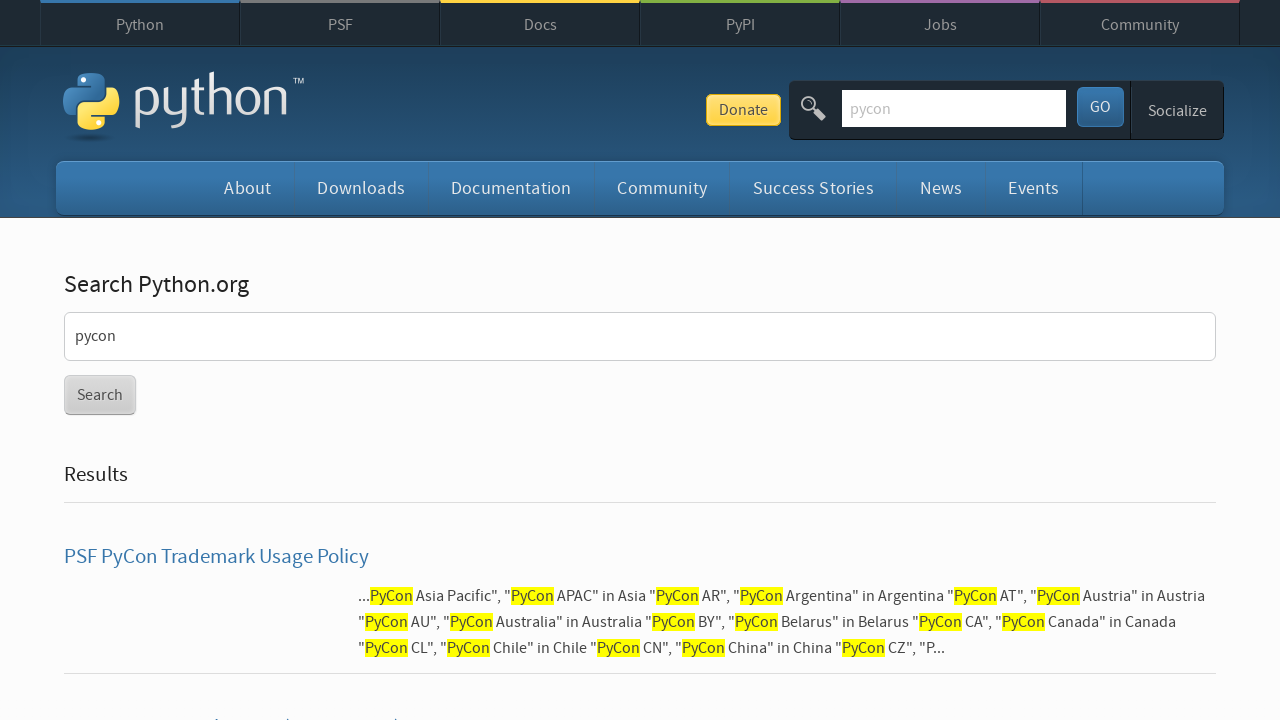

Verified search results were returned (no 'No results found' message)
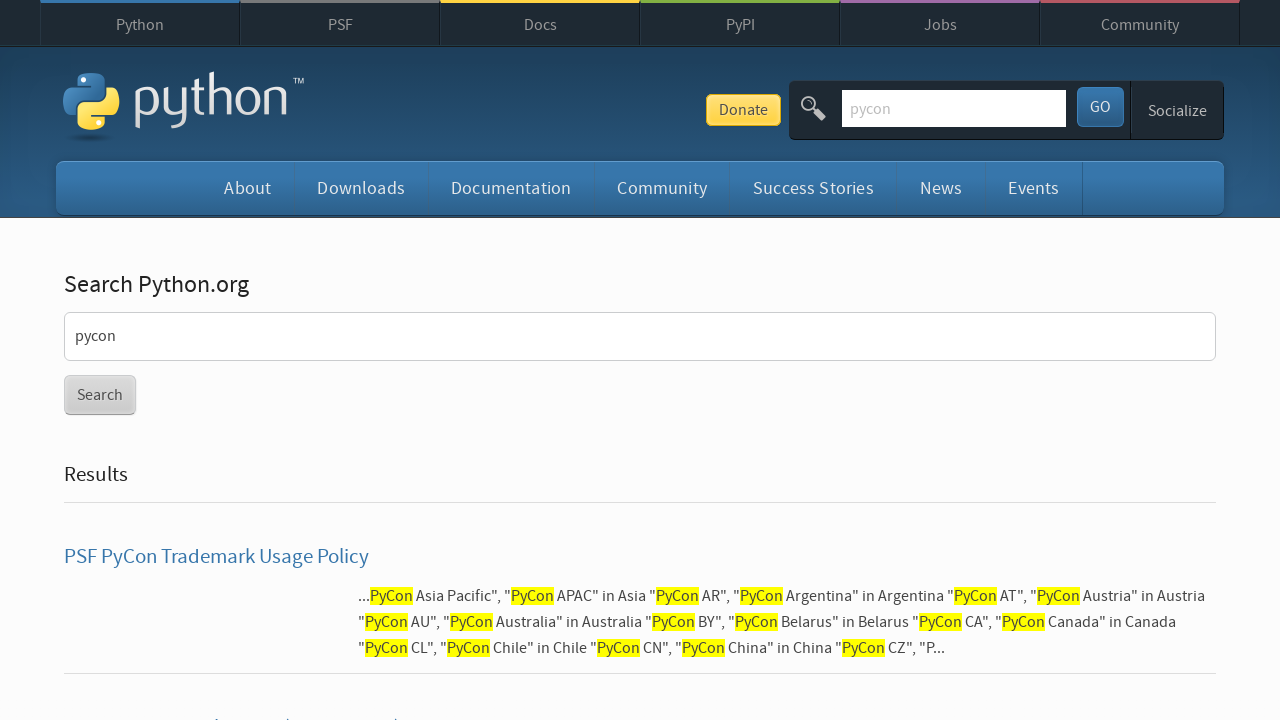

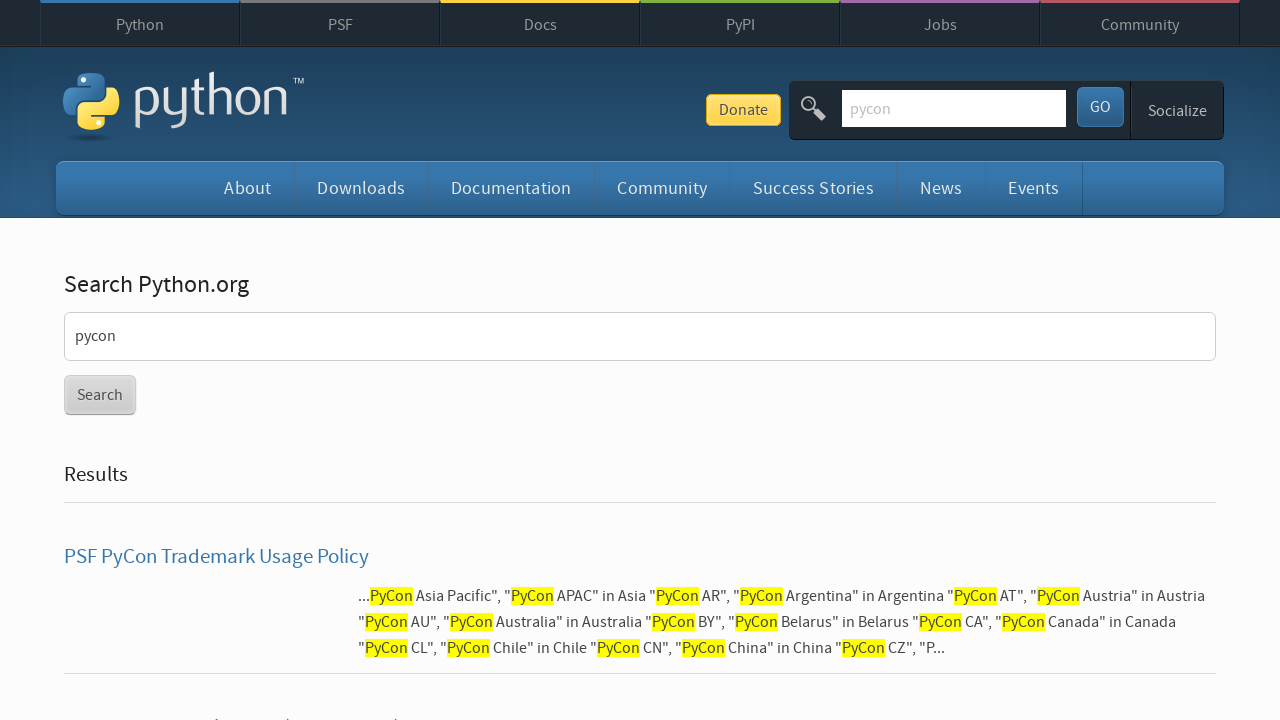